Tests JavaScript prompt dialog handling by clicking a button to trigger a prompt, entering text into it, and accepting the dialog.

Starting URL: https://testpages.herokuapp.com/styled/alerts/alert-test.html

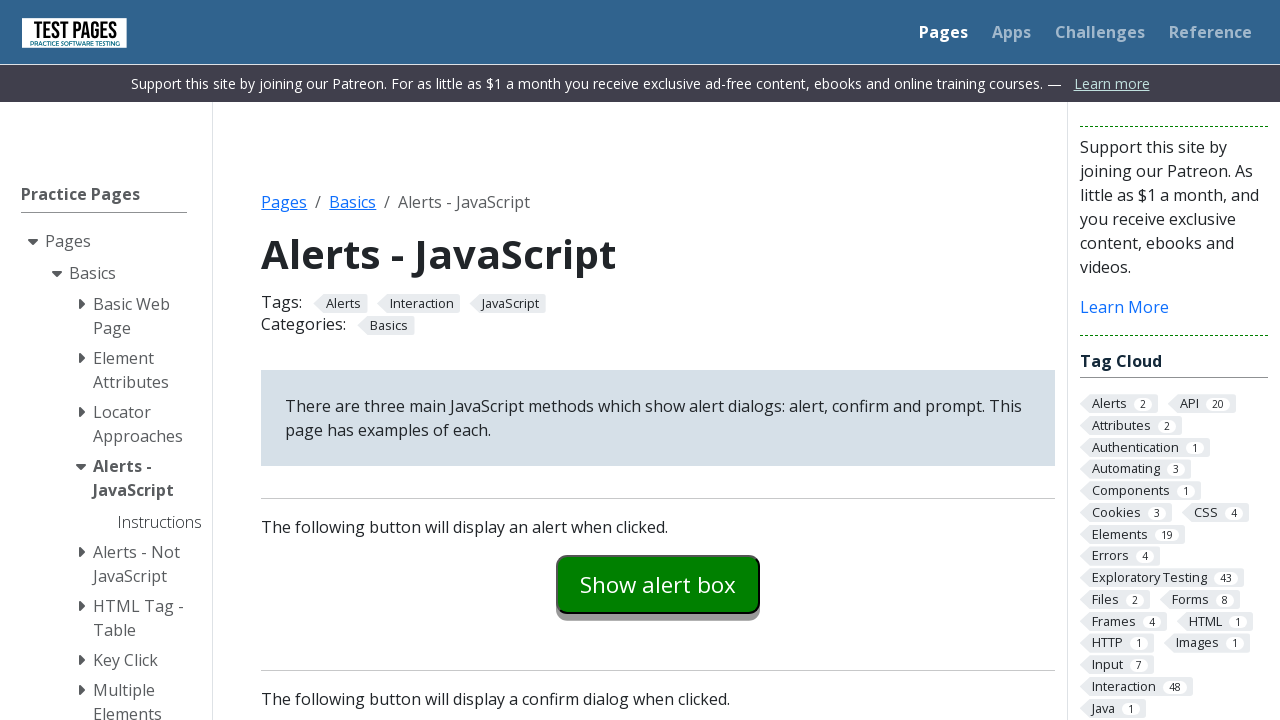

Clicked prompt example button to trigger prompt dialog at (658, 360) on #promptexample
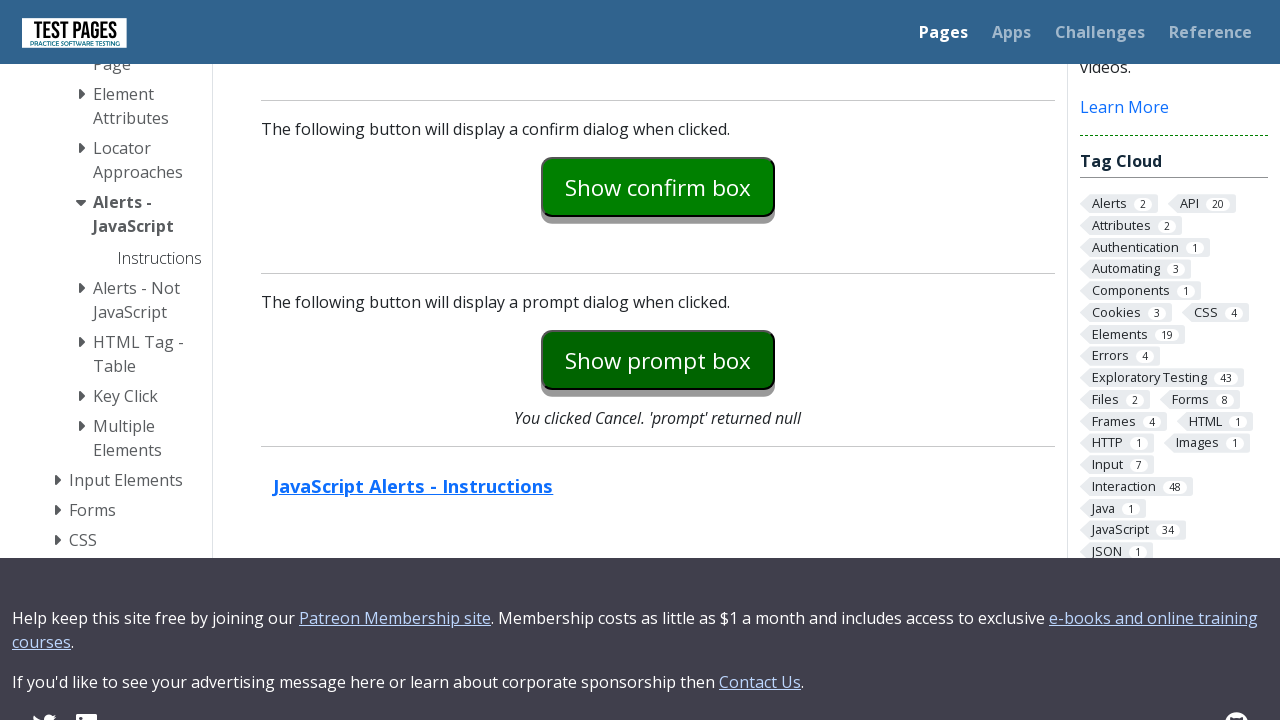

Set up dialog handler to accept prompts with 'Sonu' text
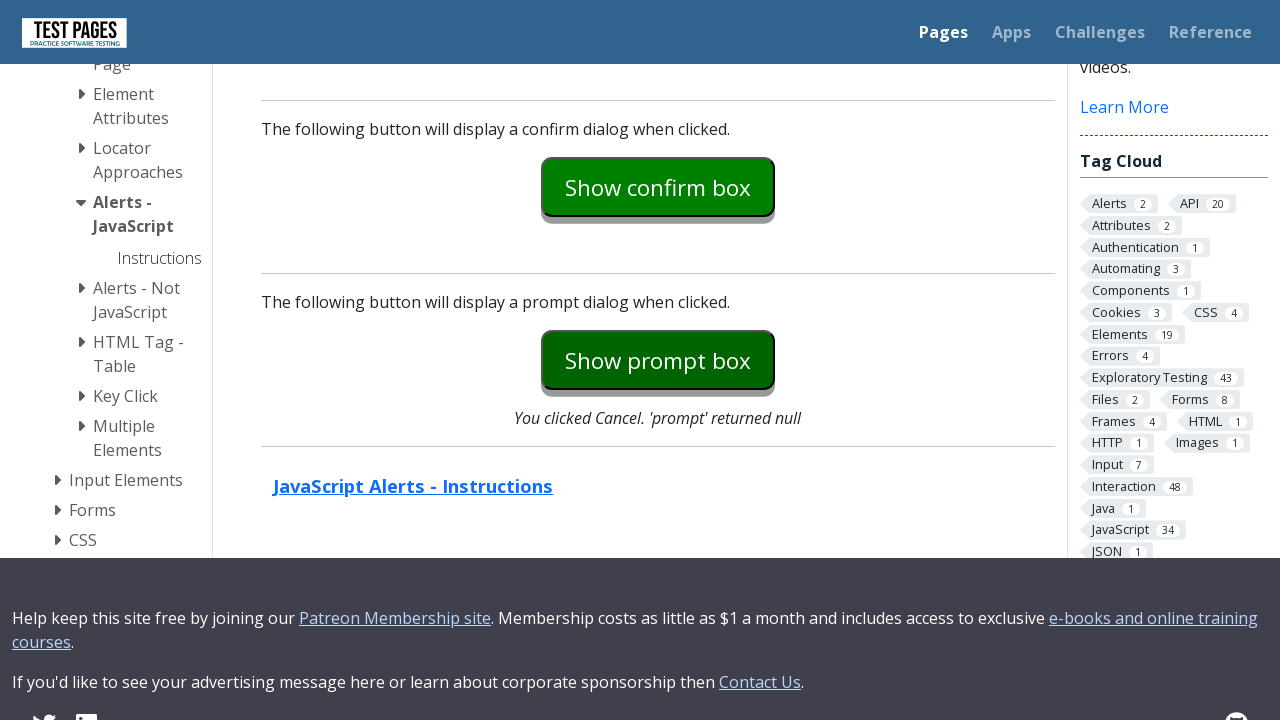

Registered dialog event handler function
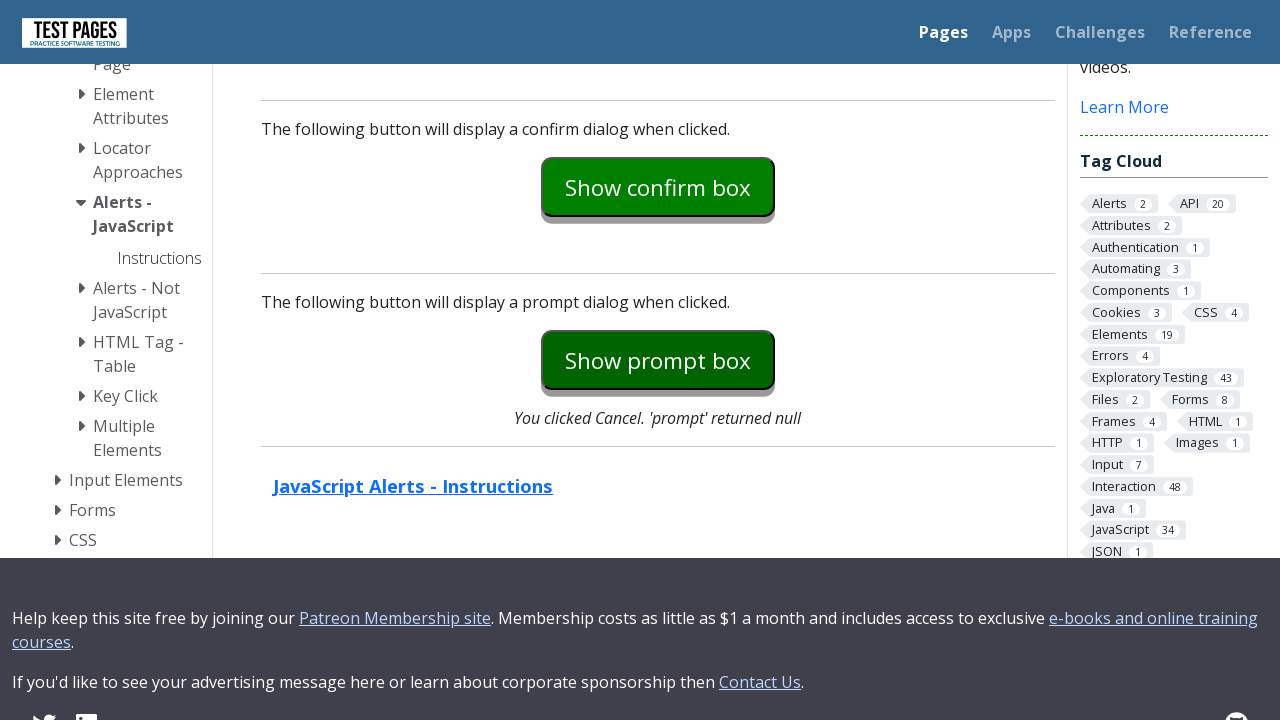

Clicked prompt example button to trigger the prompt dialog at (658, 360) on #promptexample
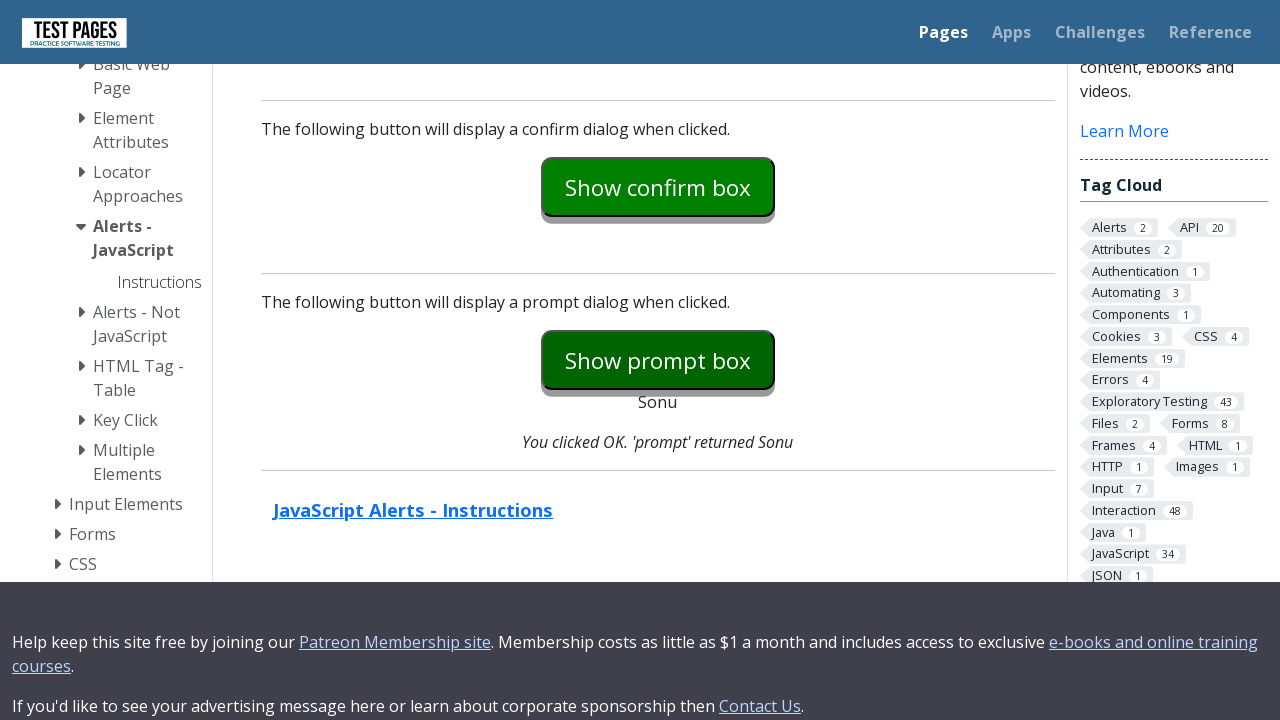

Waited 1000ms for dialog to be handled
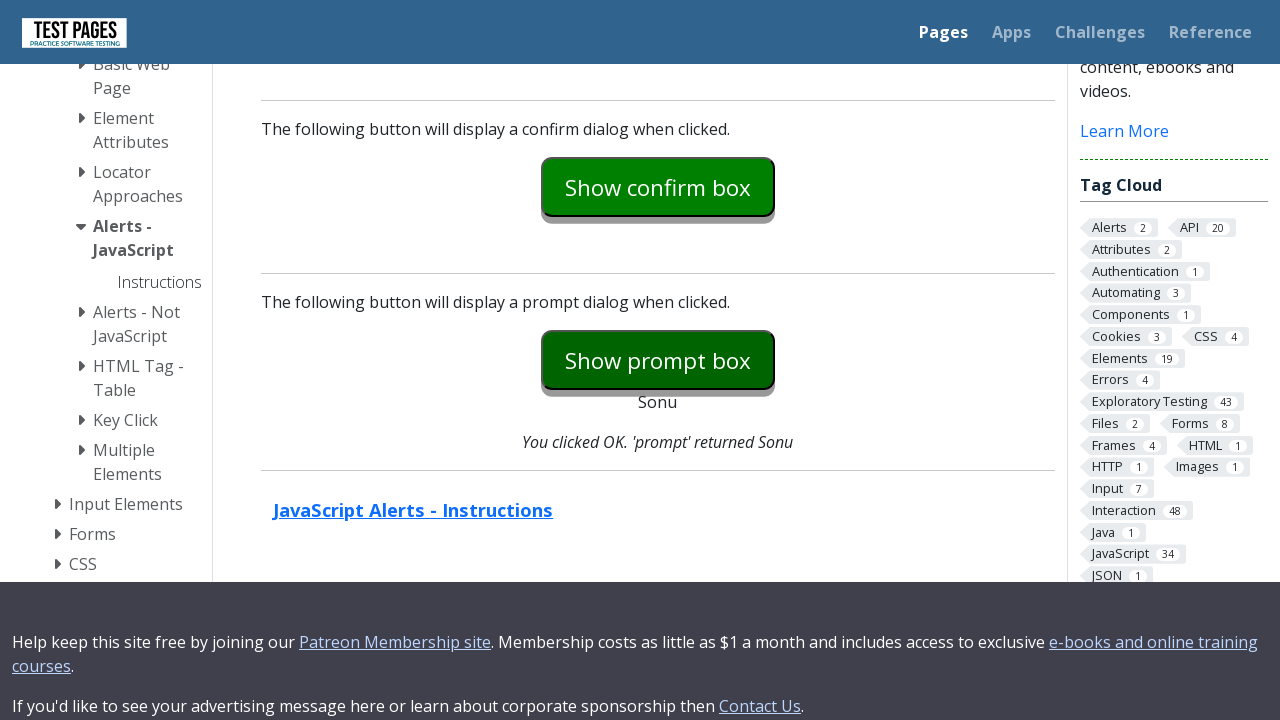

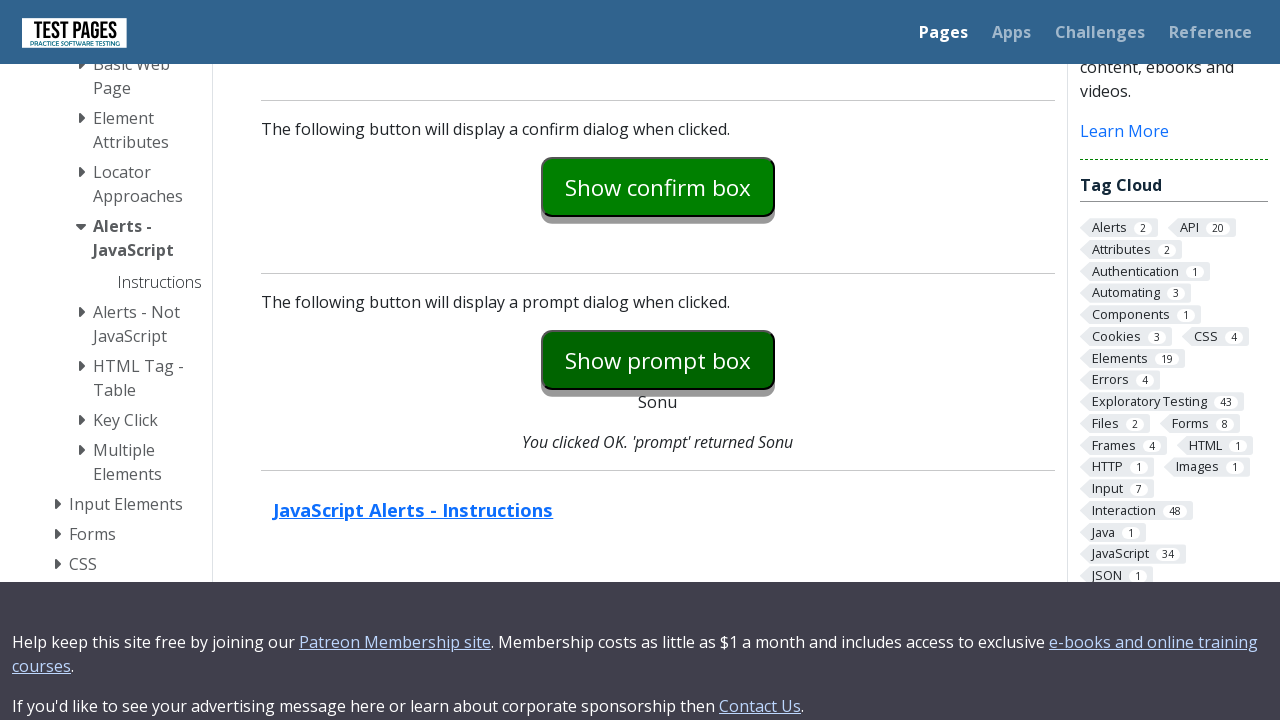